Verifies that product categories are displayed on the homepage

Starting URL: https://www.demoblaze.com/

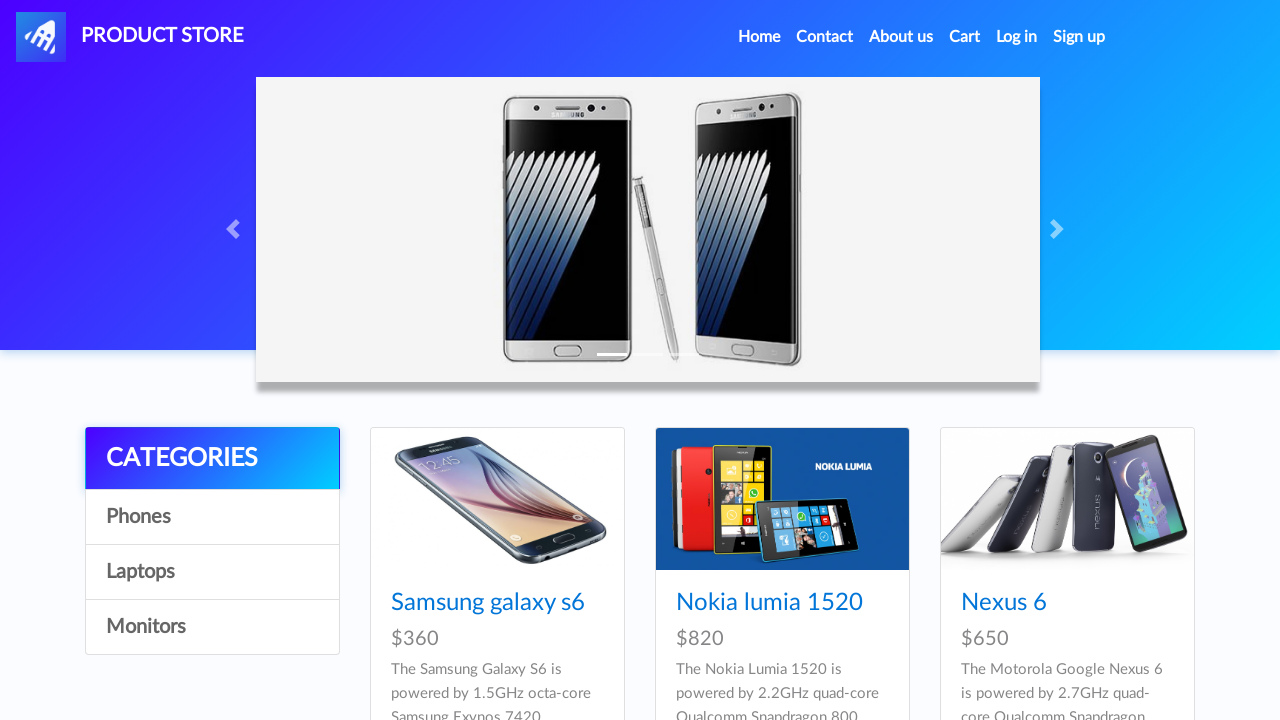

Navigated to Demoblaze homepage
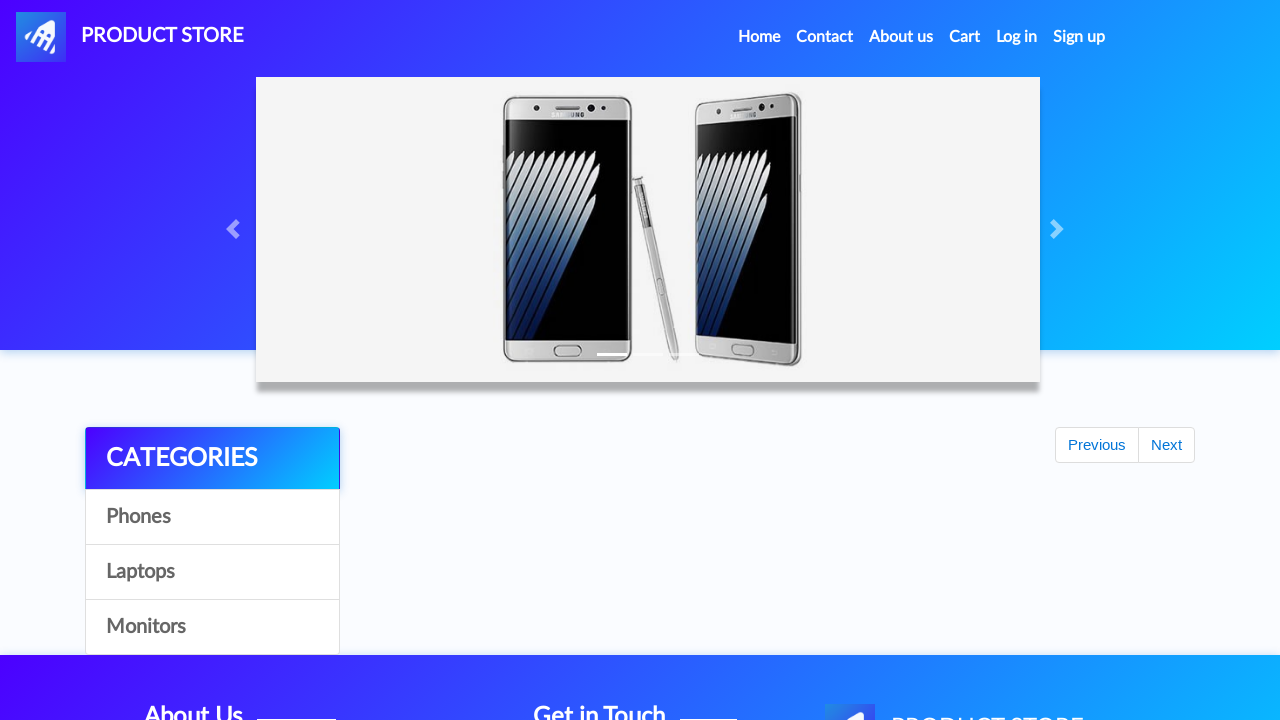

Located product categories on the page
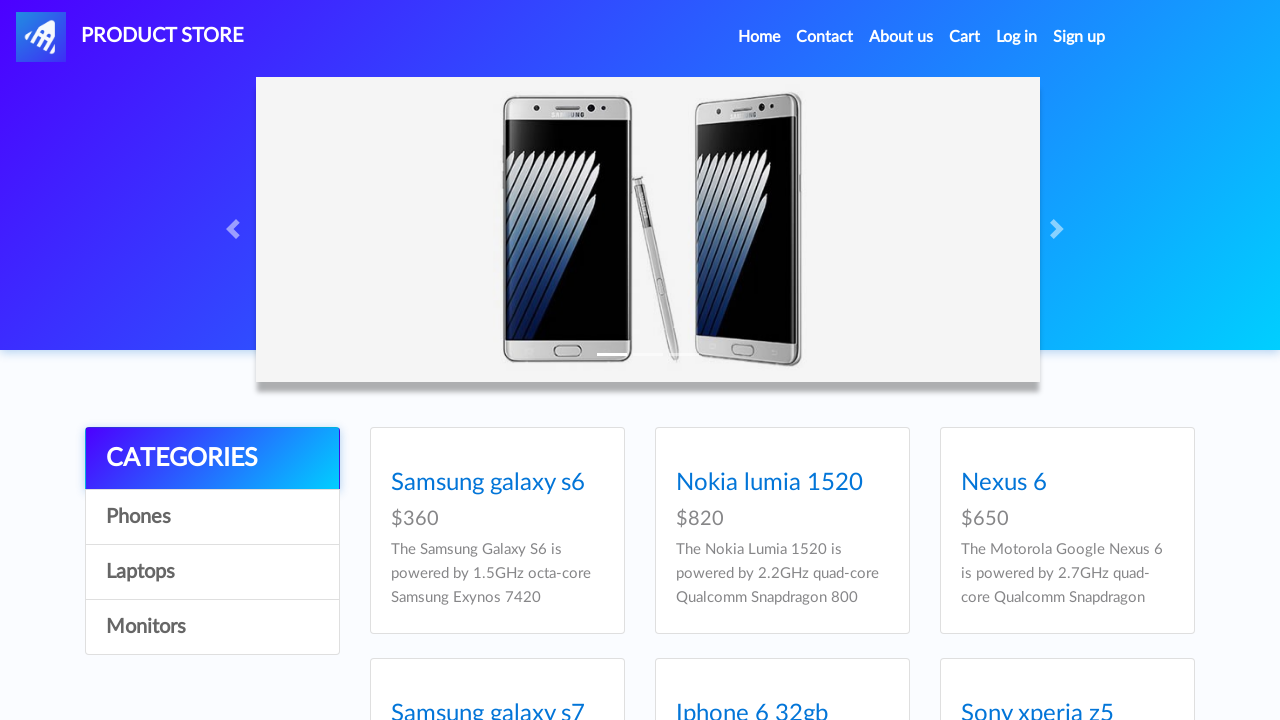

Verified that product categories are displayed on the homepage
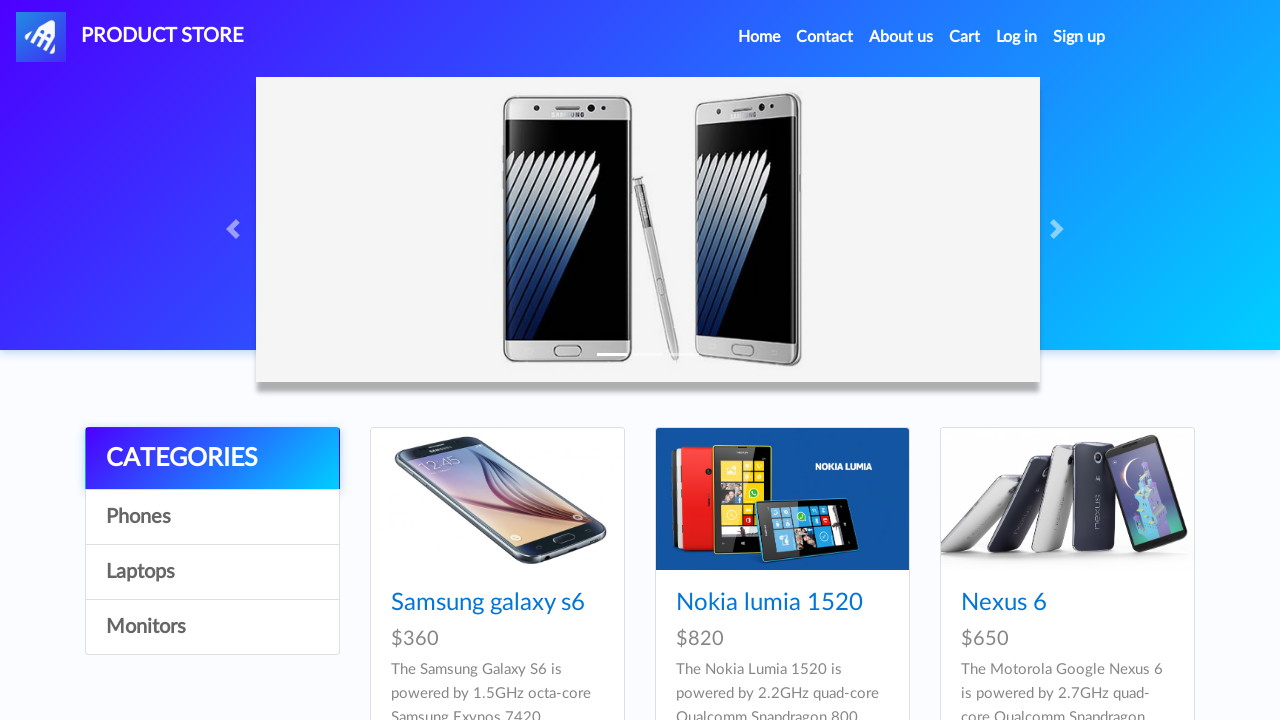

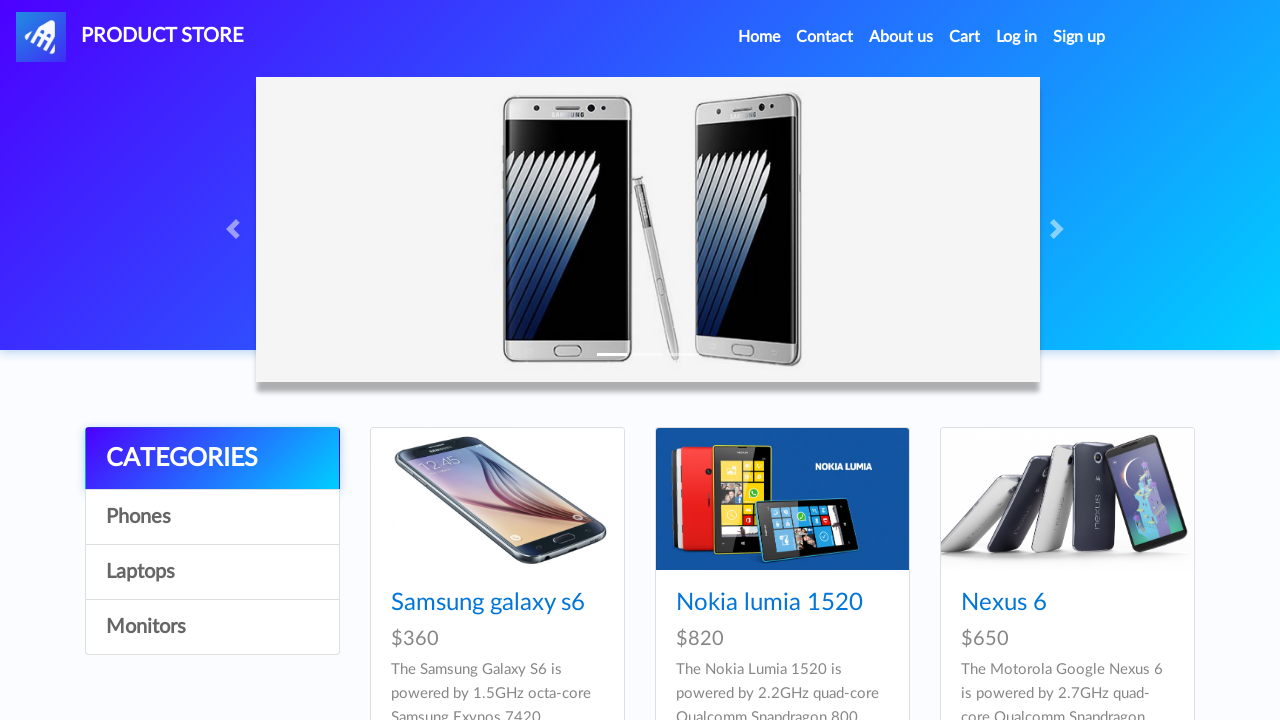